Tests the state selection and advanced search functionality by selecting Alabama and clicking the search button

Starting URL: https://zipwho.com/

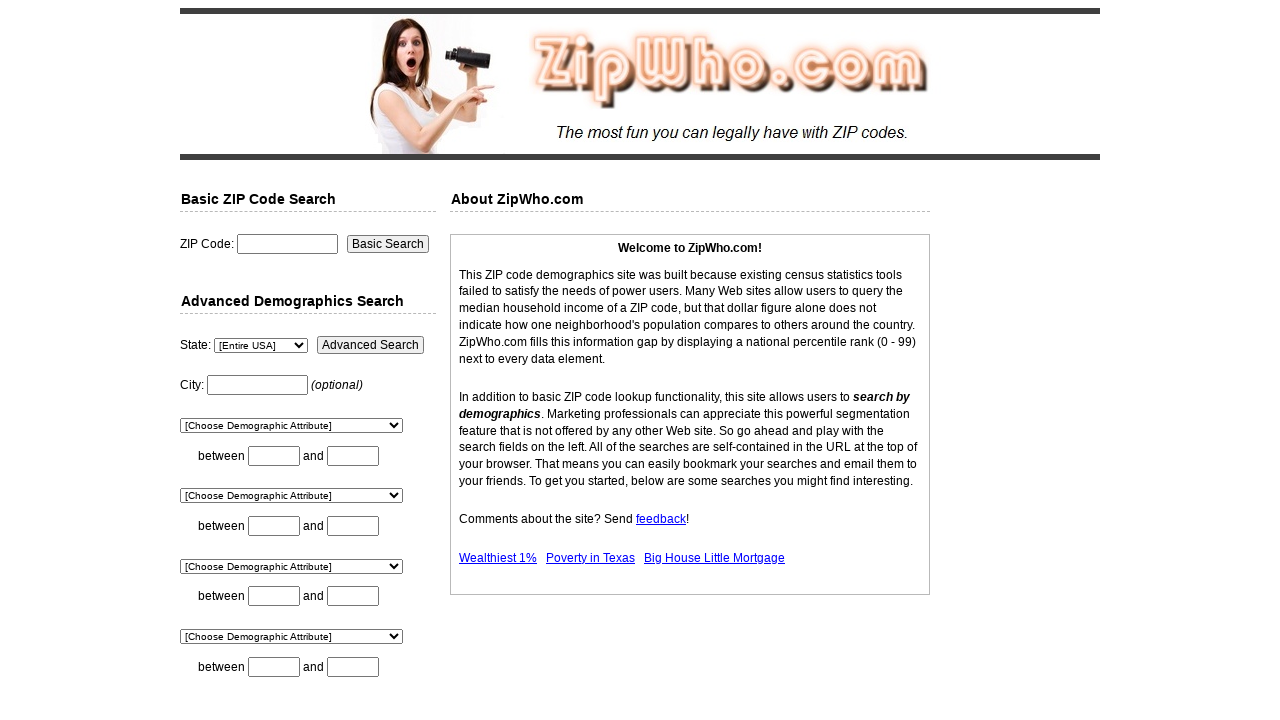

Selected Alabama from state dropdown on #state
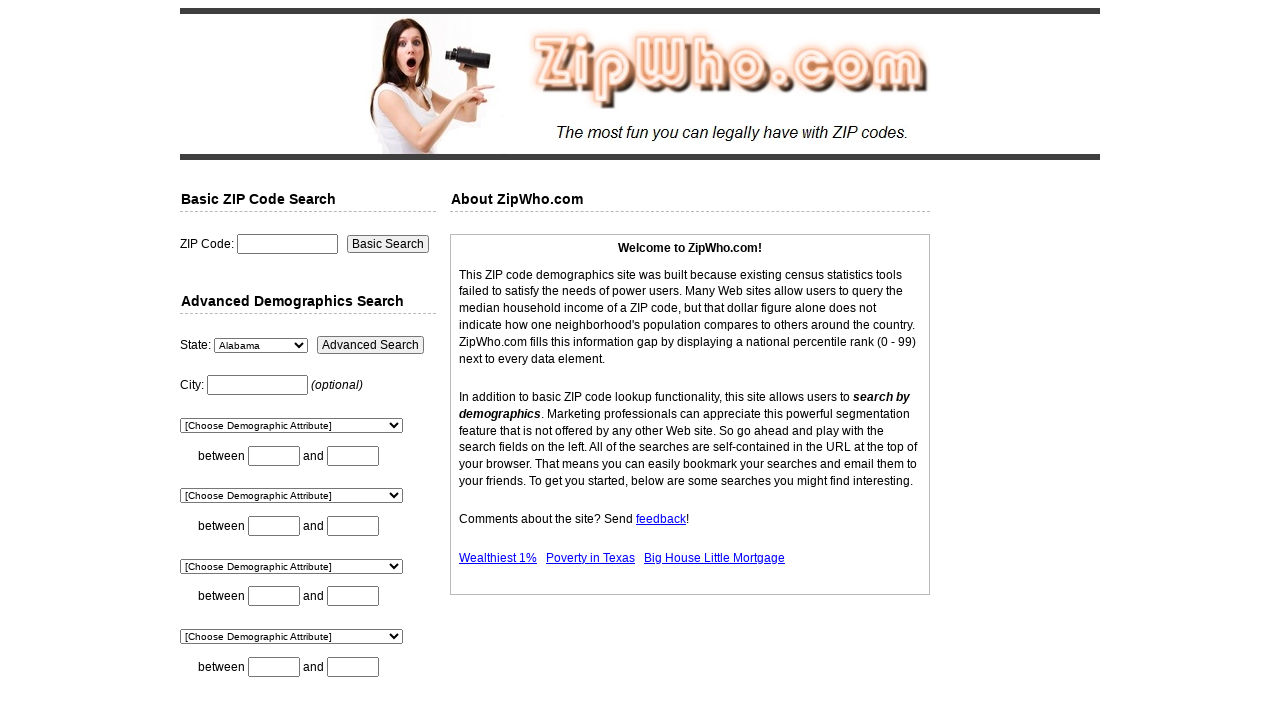

Clicked Advanced Search button at (370, 345) on .button[value='Advanced Search']
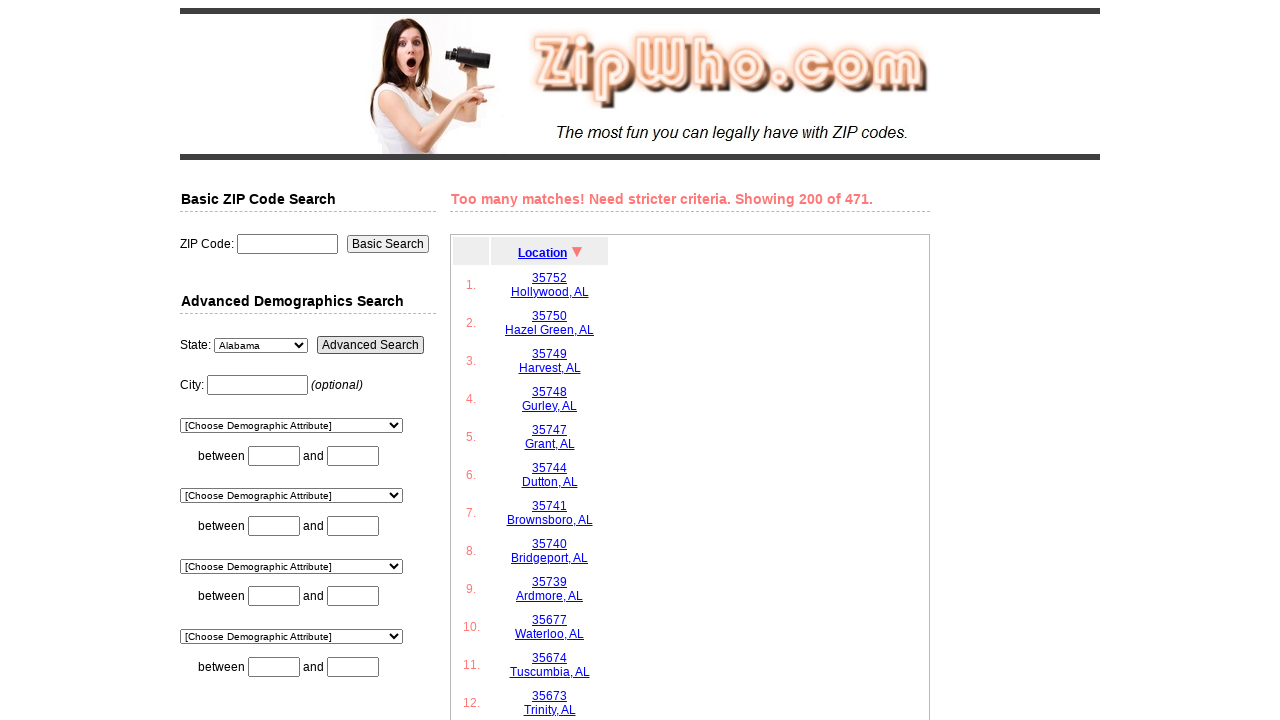

Search results loaded and links are visible
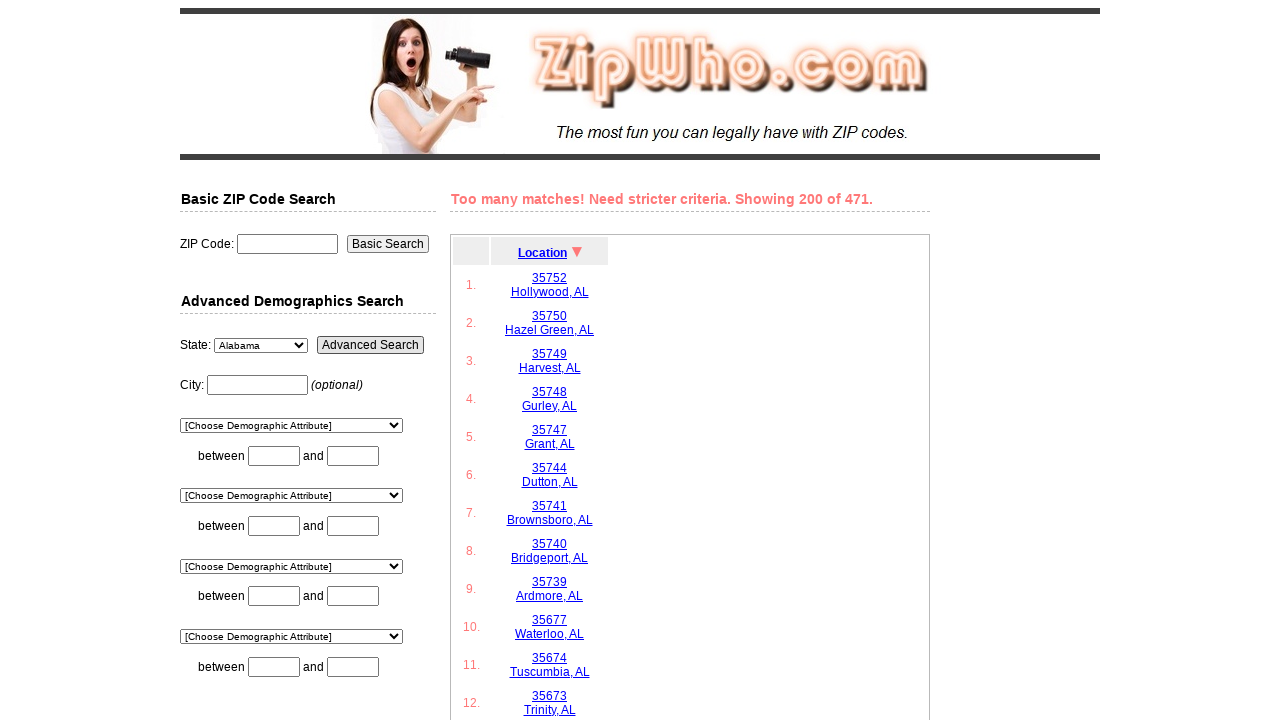

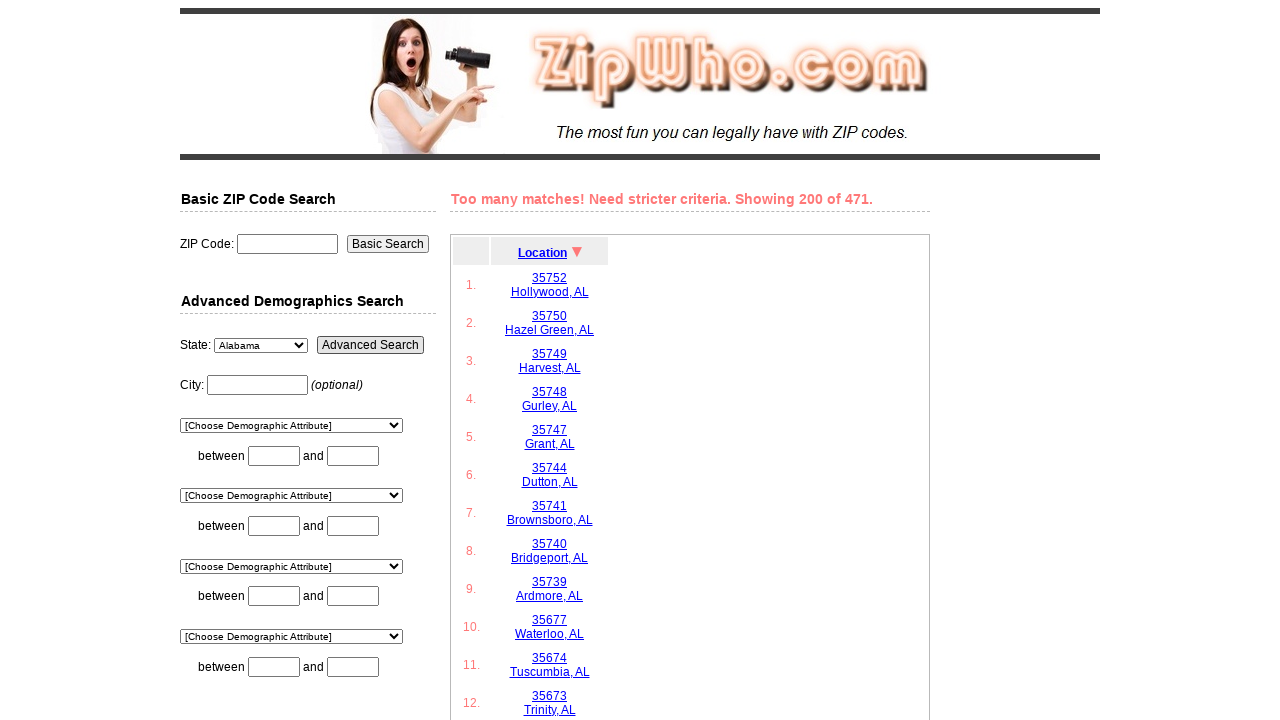